Navigates to python.org, finds the menu items in the top navigation, locates the PyPI menu item, and clicks it to navigate to the PyPI page.

Starting URL: http://python.org

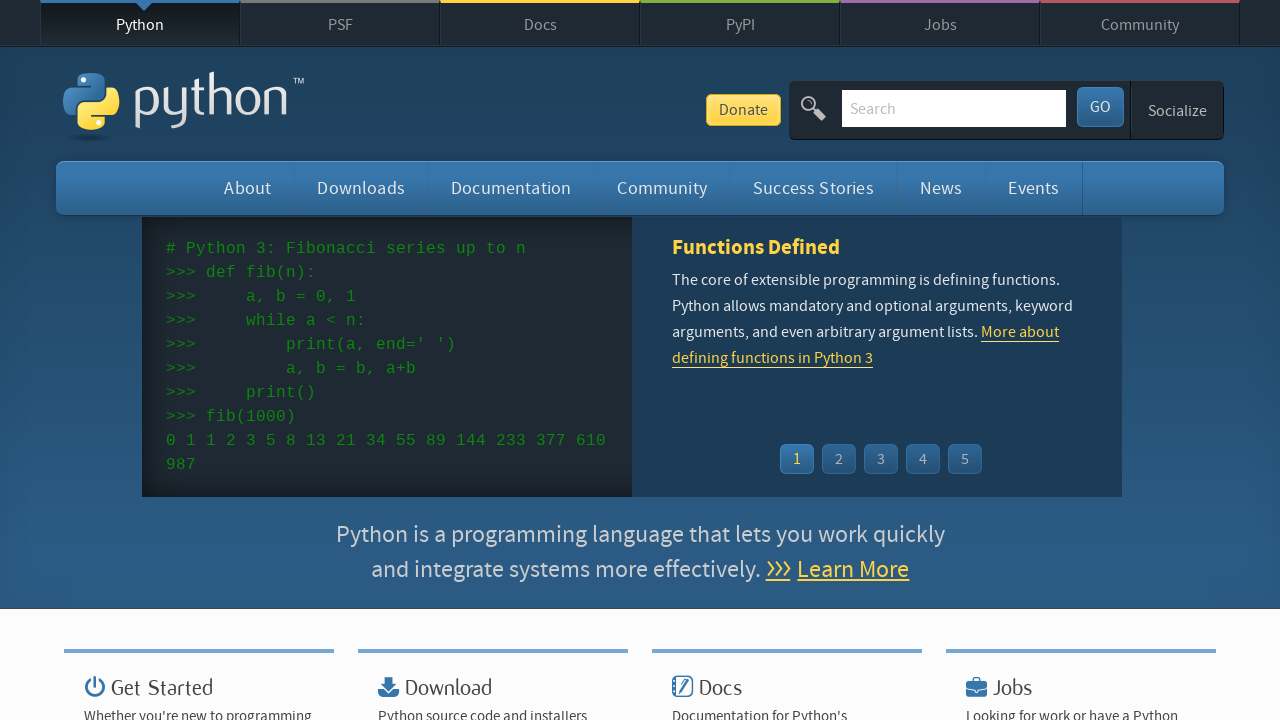

Top navigation menu loaded
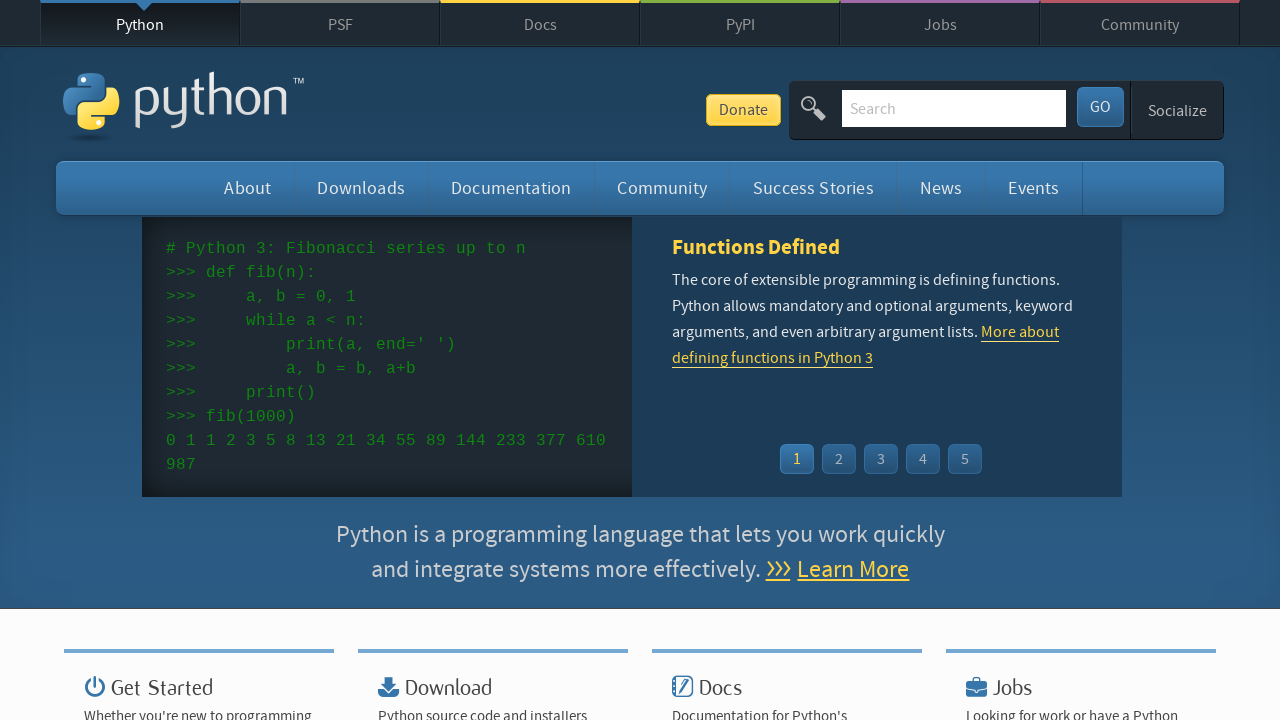

Clicked on PyPI menu item at (740, 23) on #top ul.menu li:has-text('PyPI')
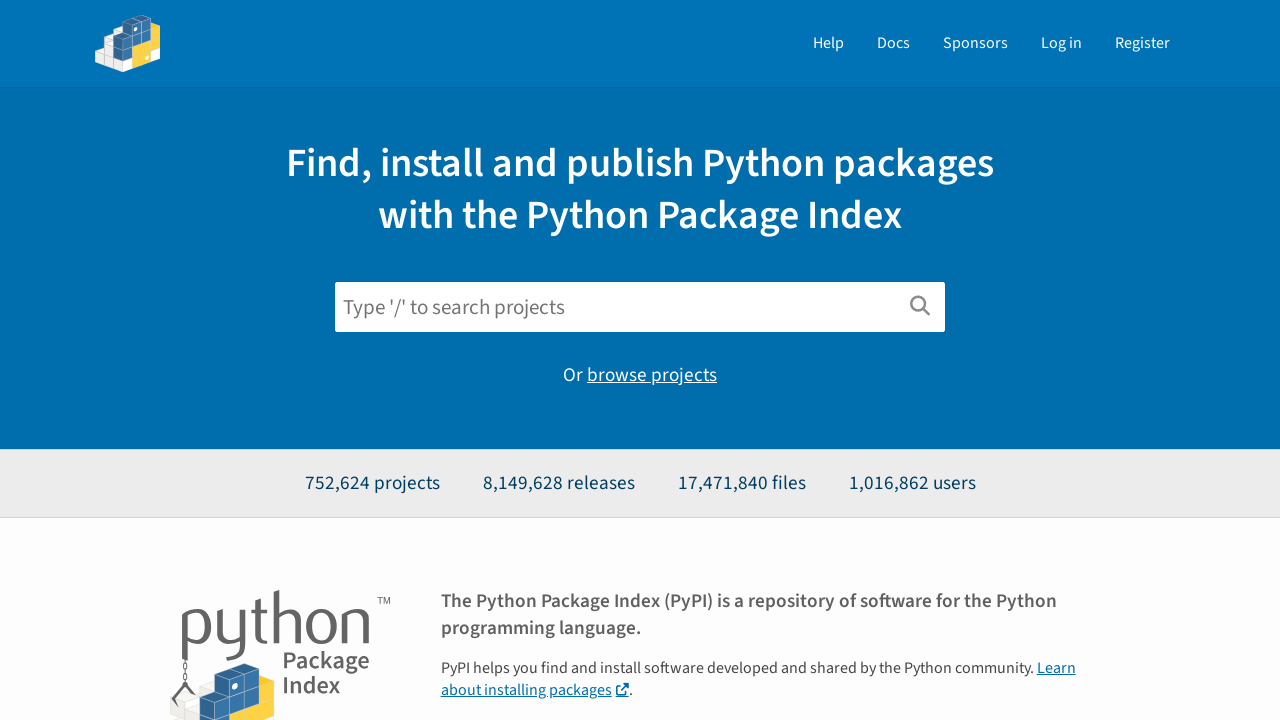

Navigation to PyPI page completed
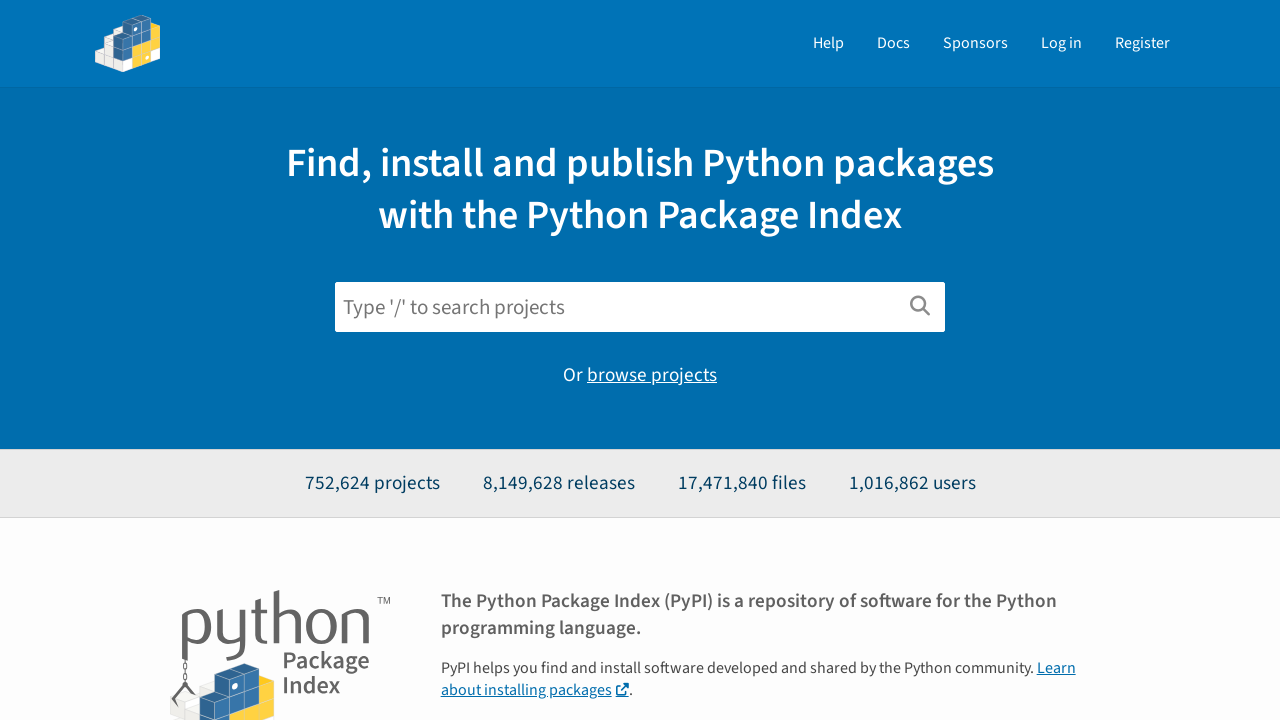

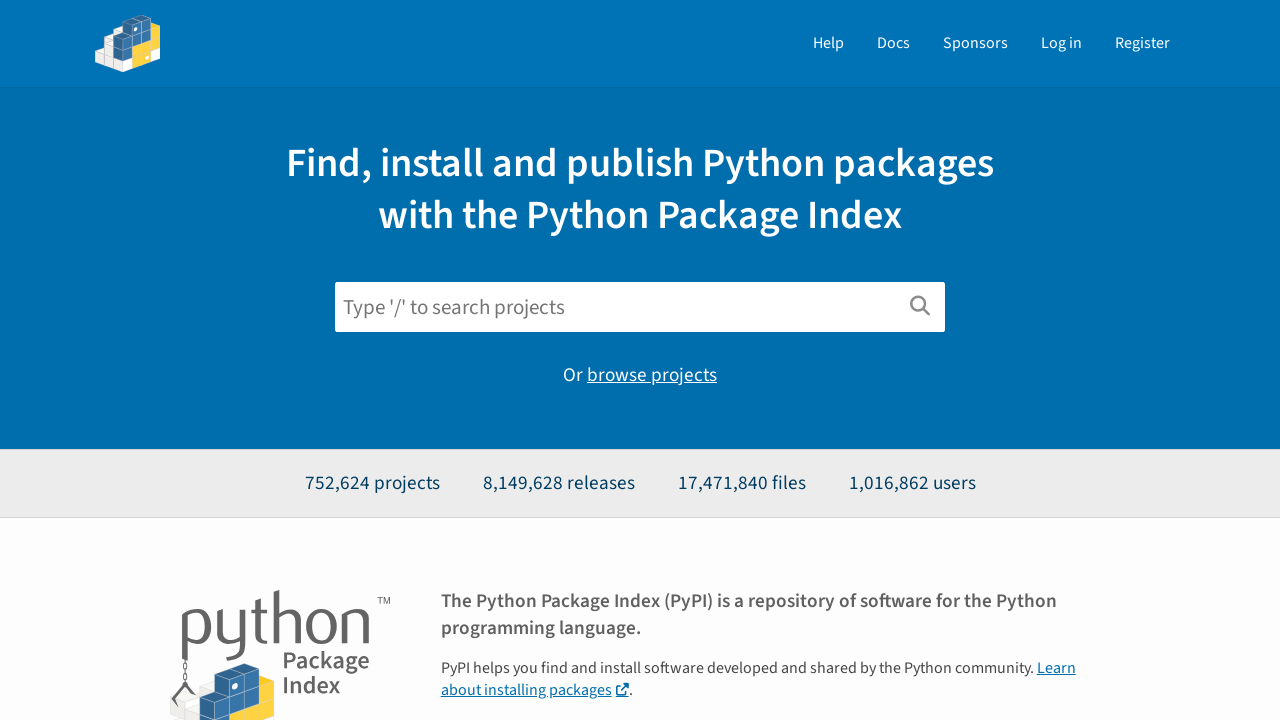